Tests scrolling functionality by scrolling down by the full height of the page body

Starting URL: https://www.selenium.dev/selenium/web/scrolling_tests/page_with_tall_frame.html

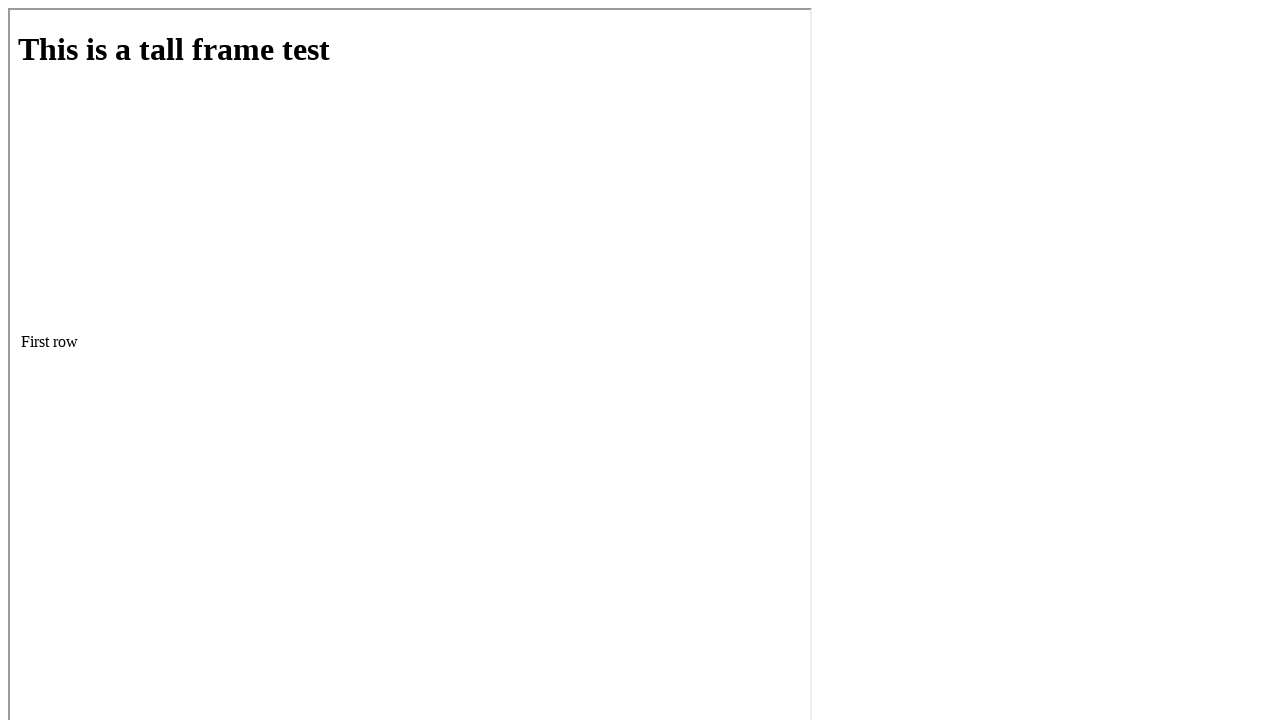

Retrieved the height of the body element
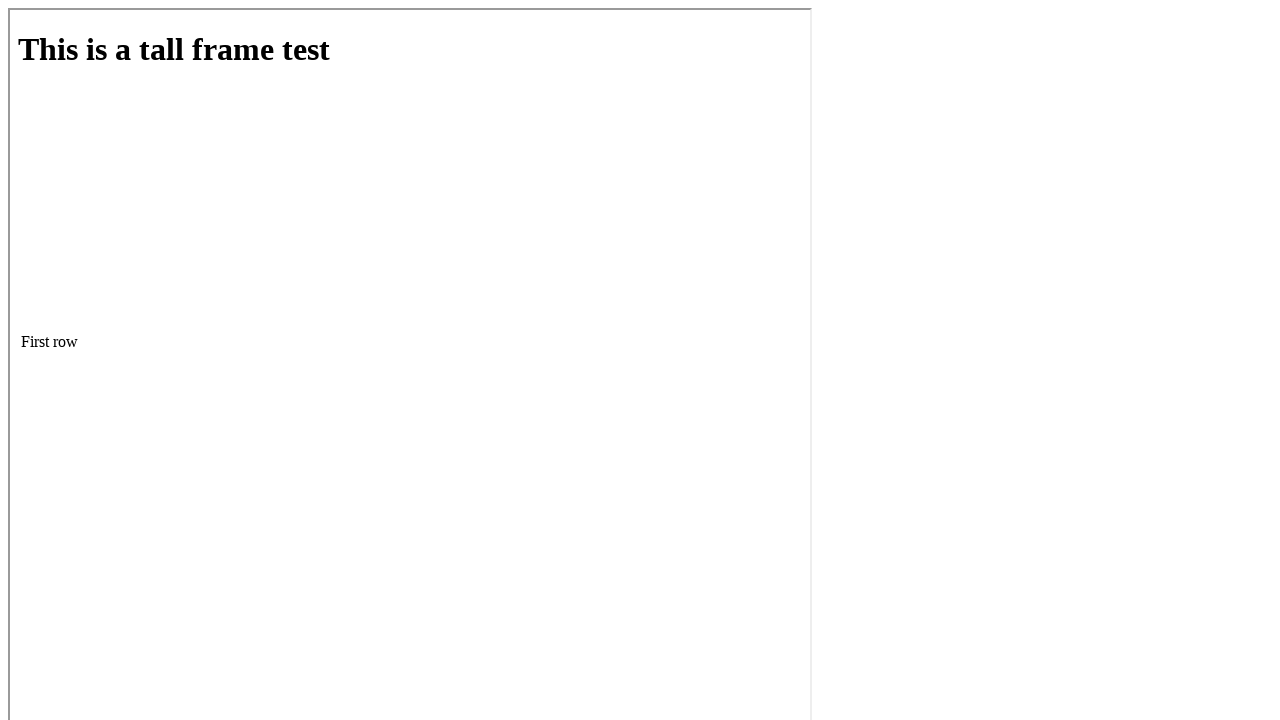

Scrolled down by the full height of the page body
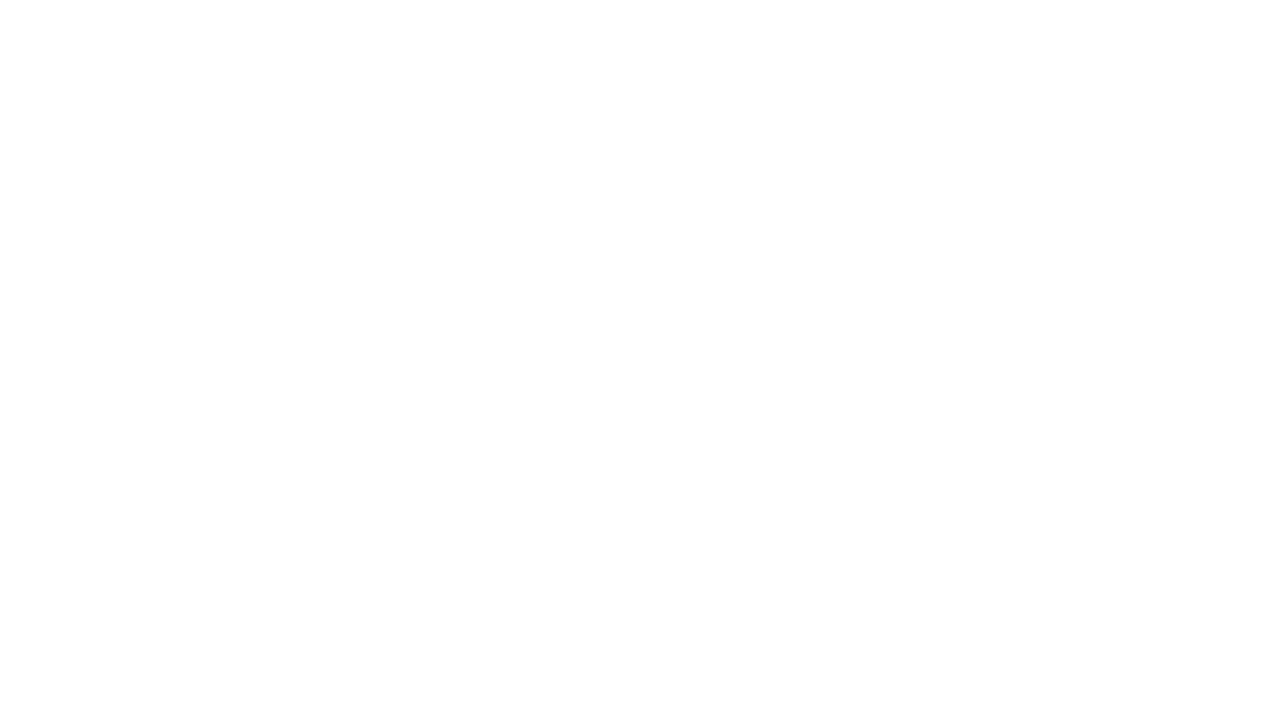

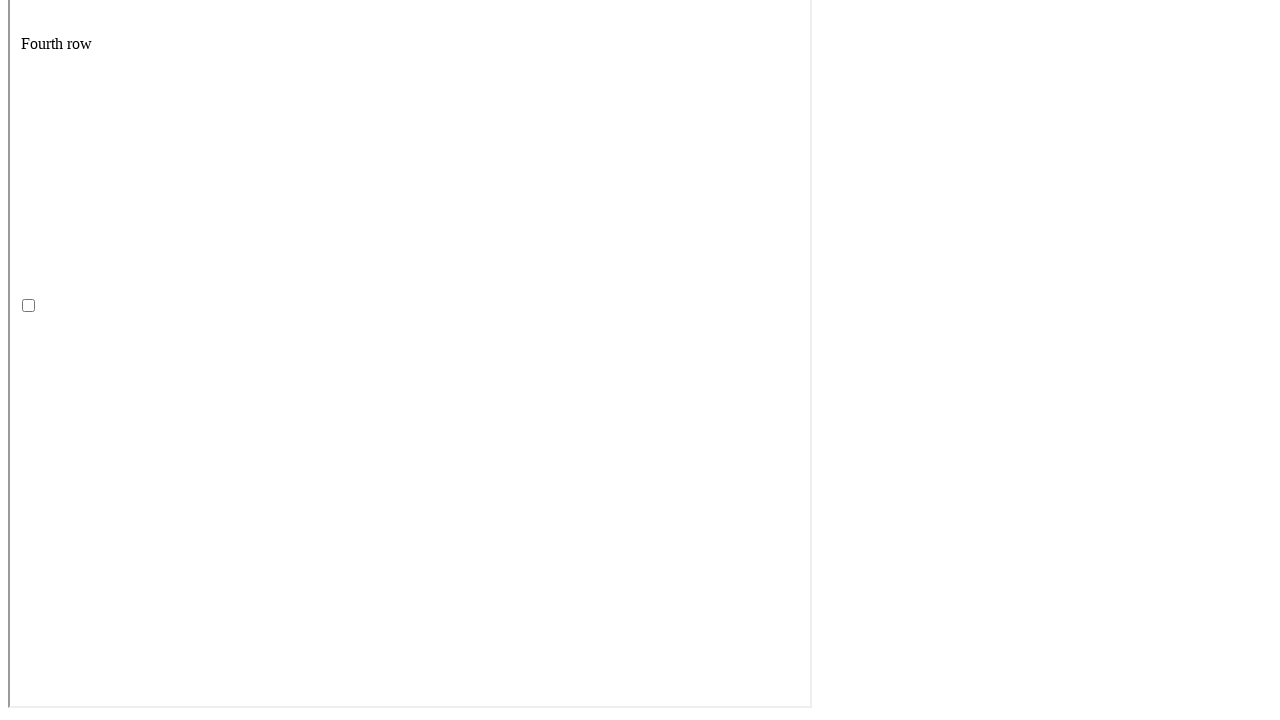